Tests adding todo items by filling the input field and pressing Enter, then verifying the items appear in the list

Starting URL: https://demo.playwright.dev/todomvc

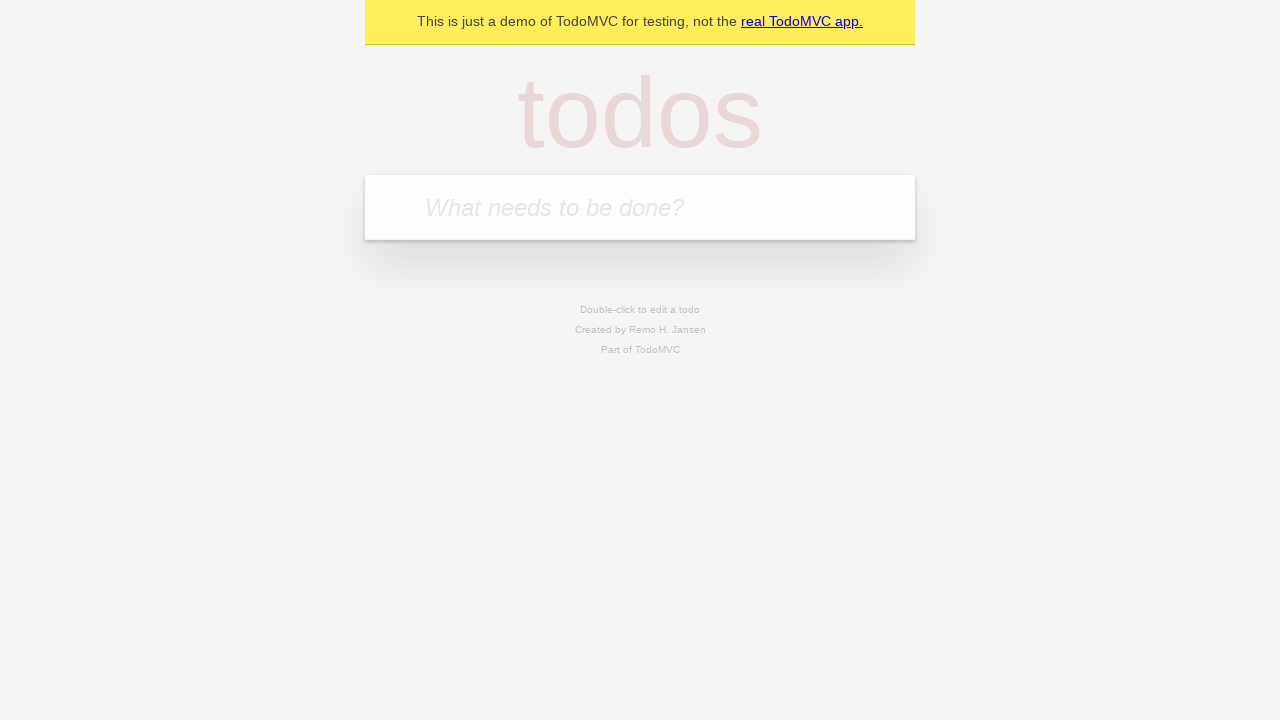

Located the todo input field with placeholder 'What needs to be done?'
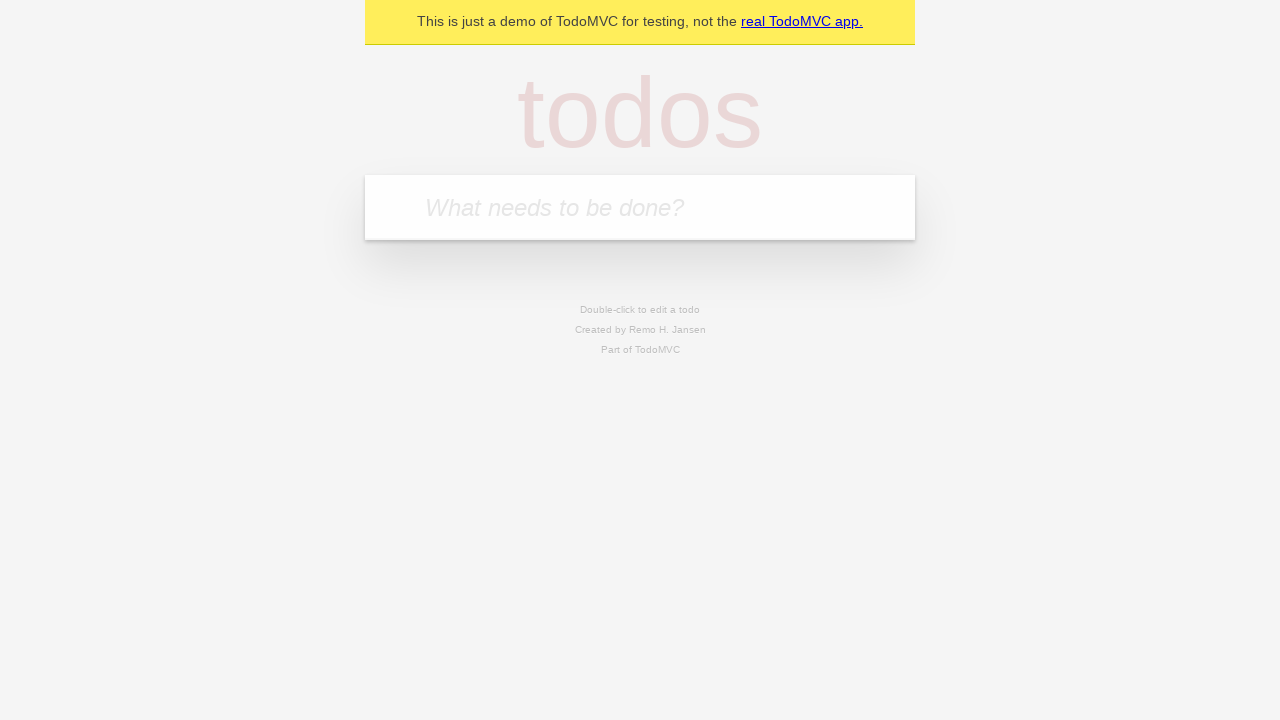

Filled todo input field with 'buy some cheese' on internal:attr=[placeholder="What needs to be done?"i]
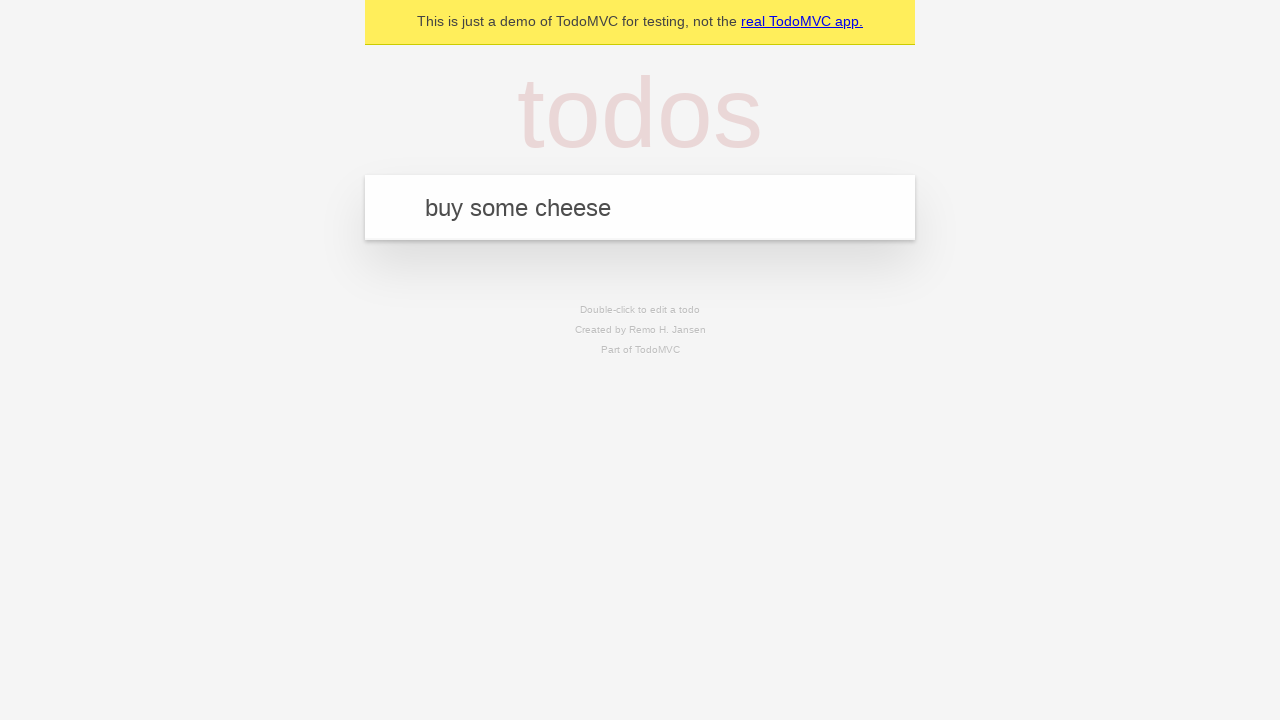

Pressed Enter to add first todo item on internal:attr=[placeholder="What needs to be done?"i]
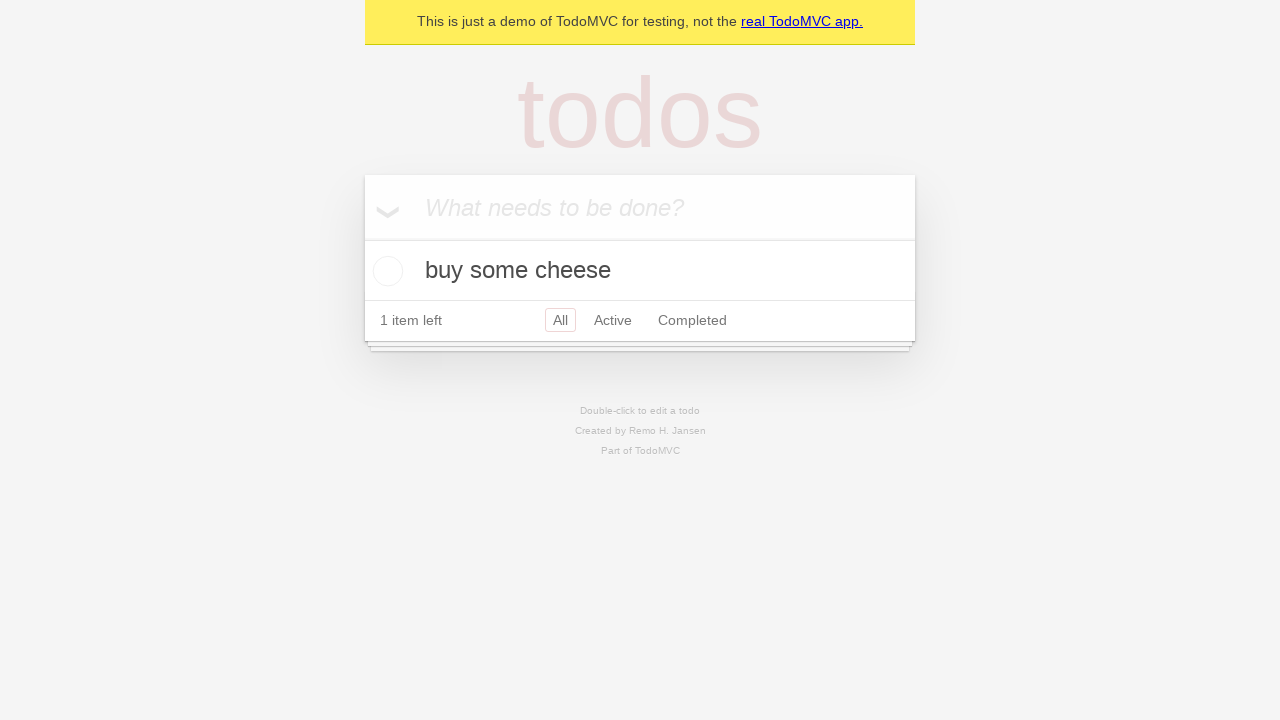

First todo item appeared in the list
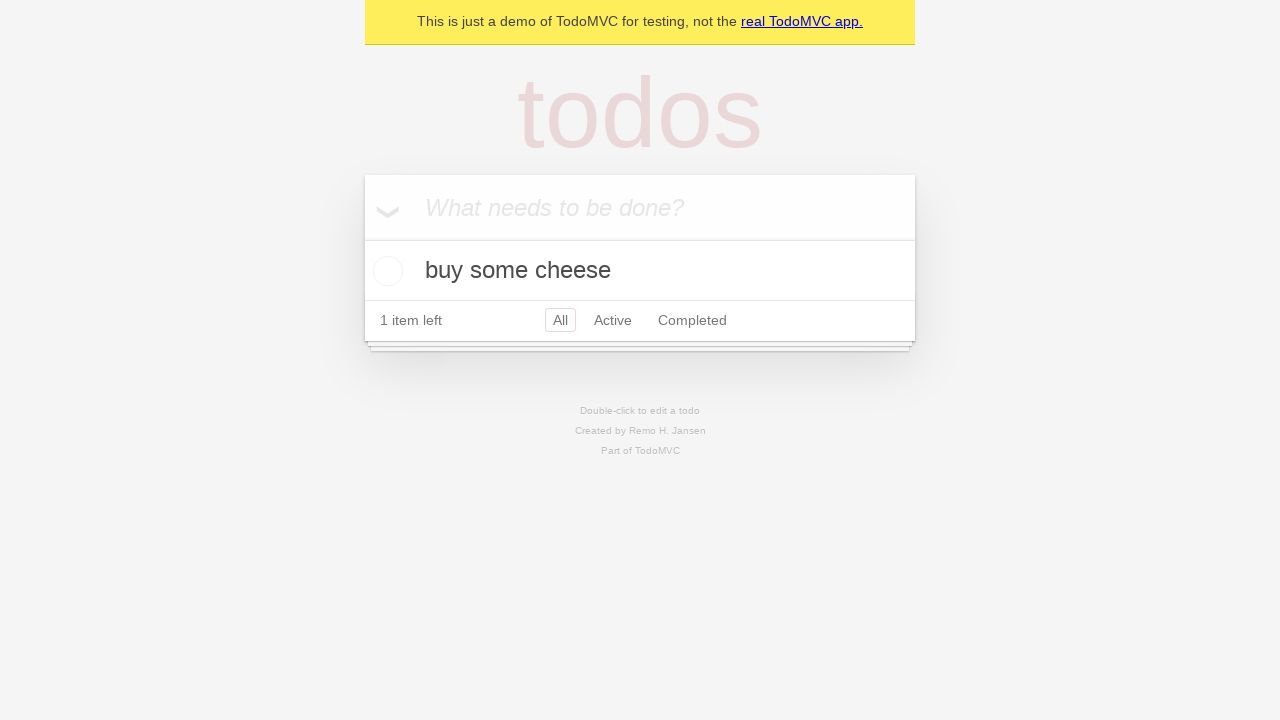

Filled todo input field with 'feed the cat' on internal:attr=[placeholder="What needs to be done?"i]
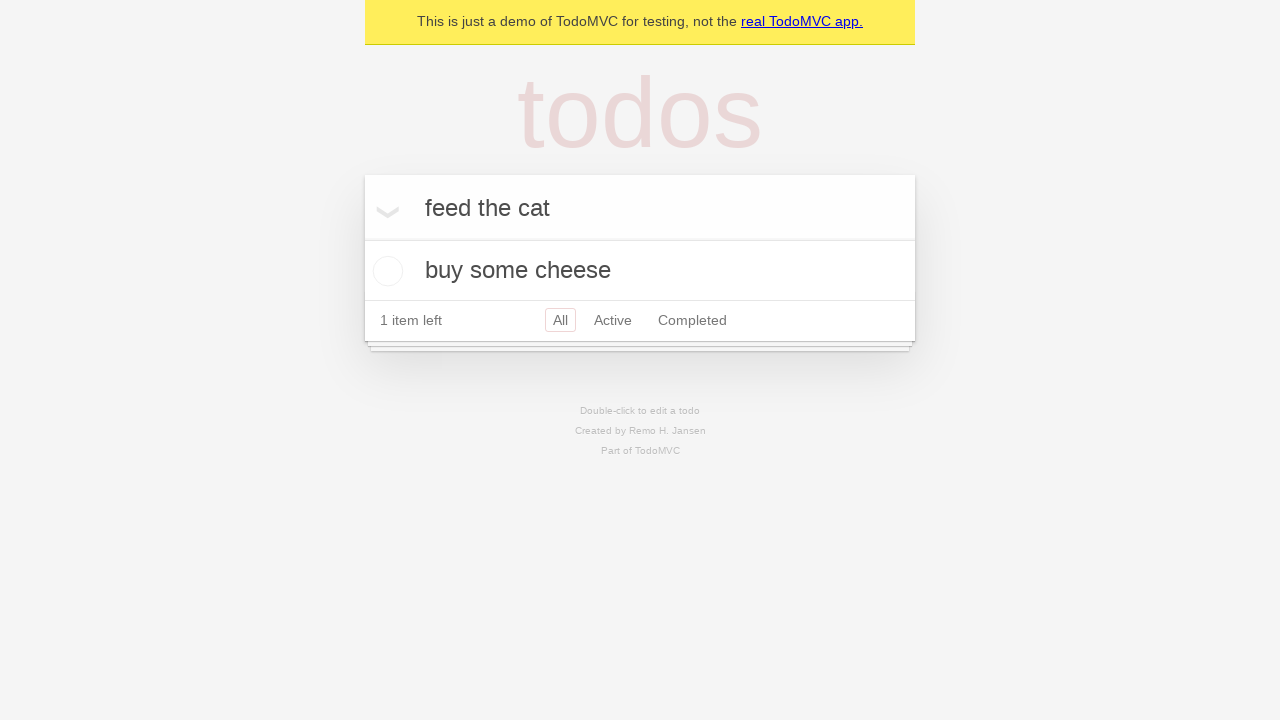

Pressed Enter to add second todo item on internal:attr=[placeholder="What needs to be done?"i]
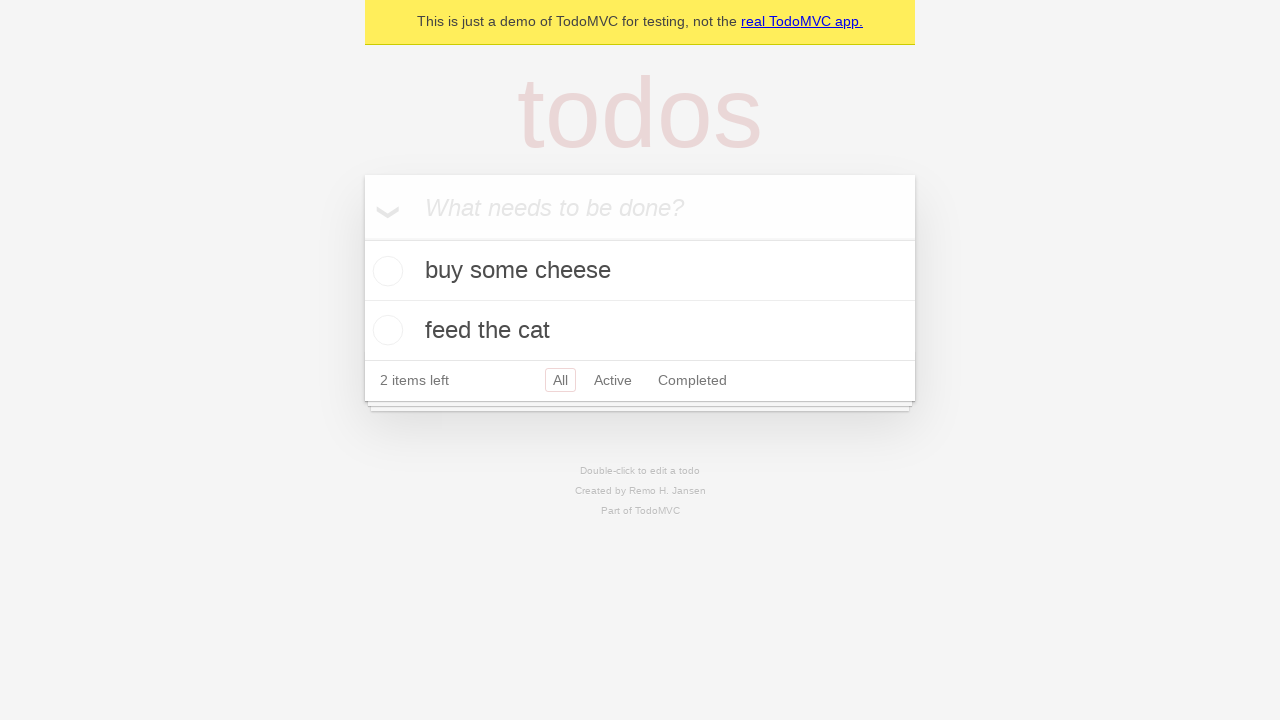

Both todo items are now visible in the list
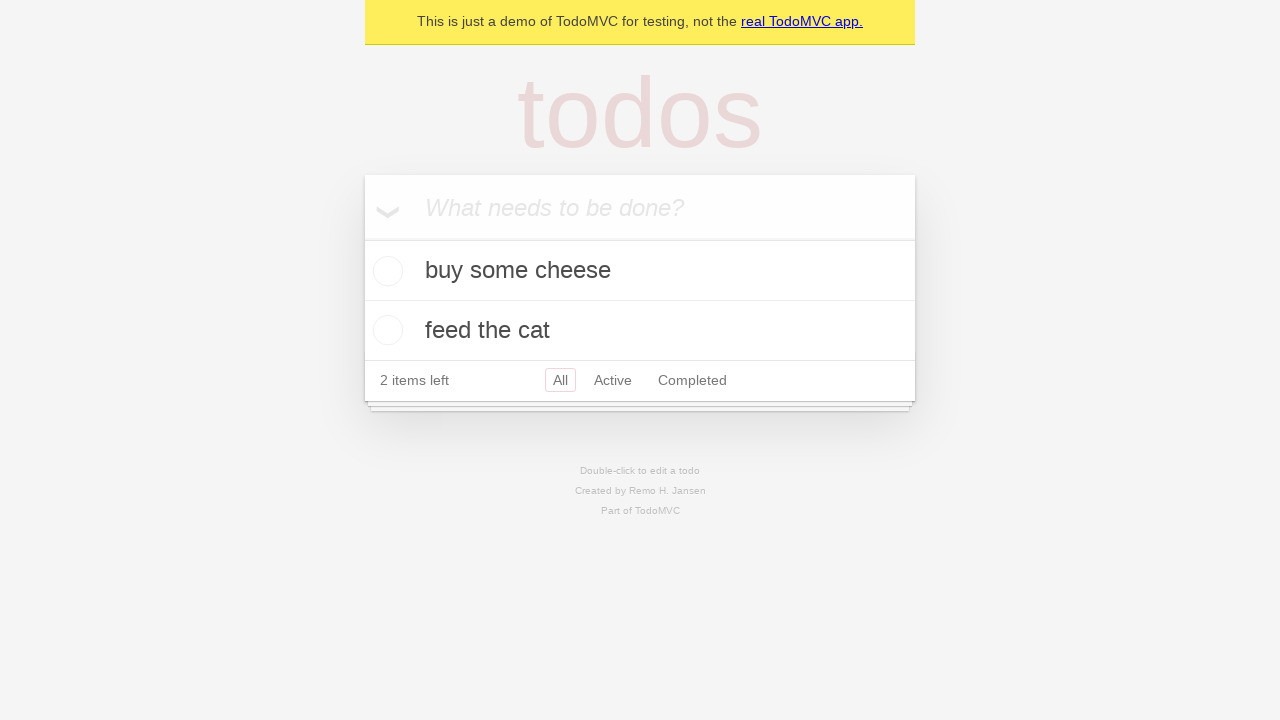

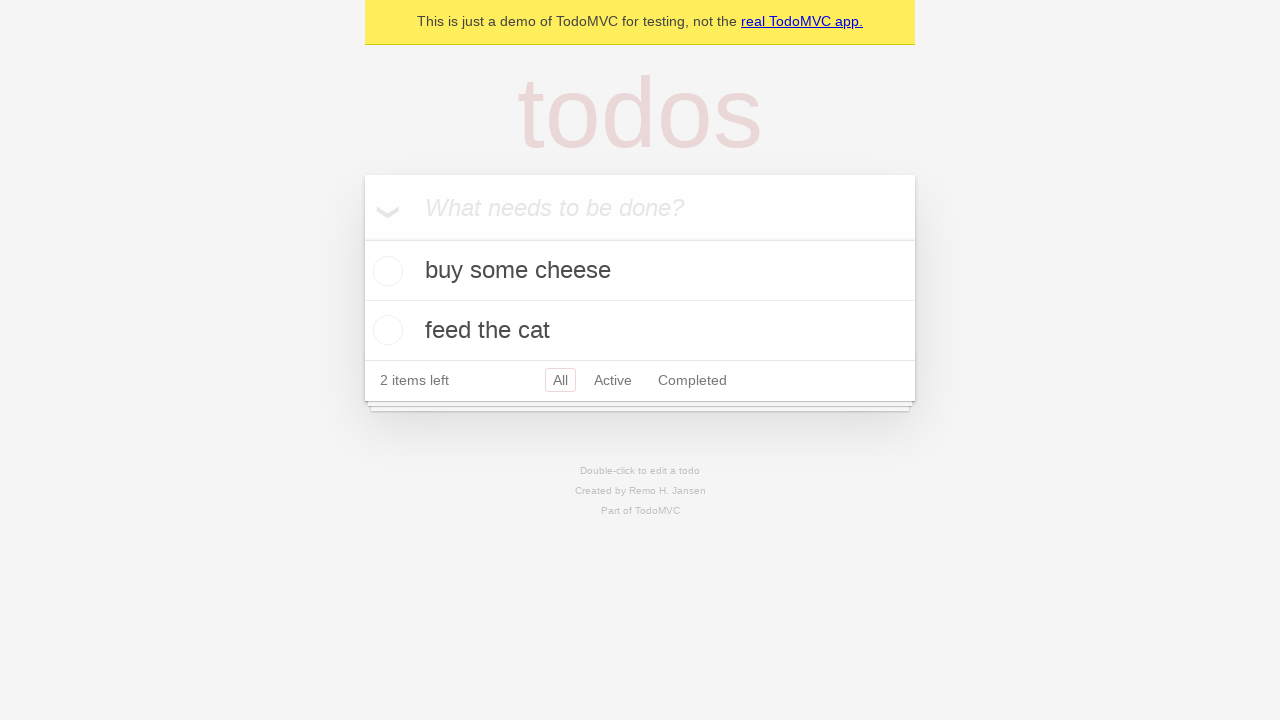